Tests dropdown selection functionality by selecting options using different methods (index, value, visible text) and verifying the selected option

Starting URL: https://practice.cydeo.com/dropdown

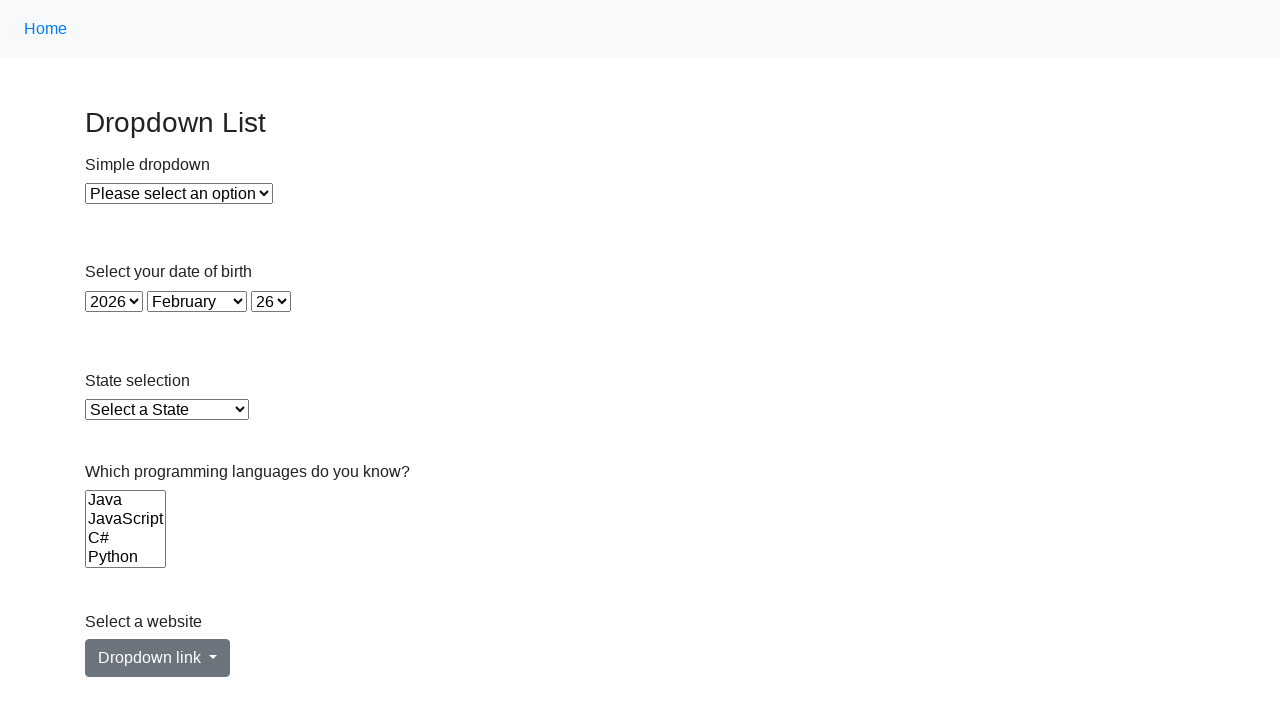

Located dropdown element with id 'dropdown'
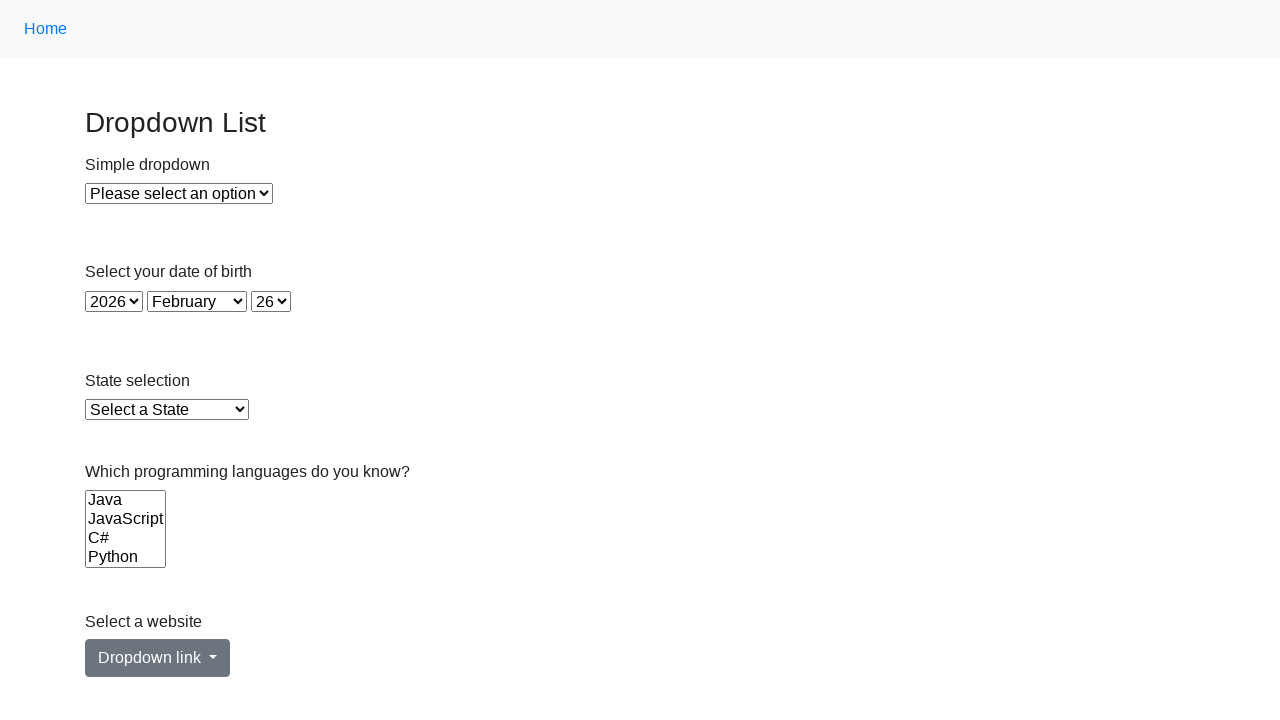

Selected dropdown option by index 1 on #dropdown
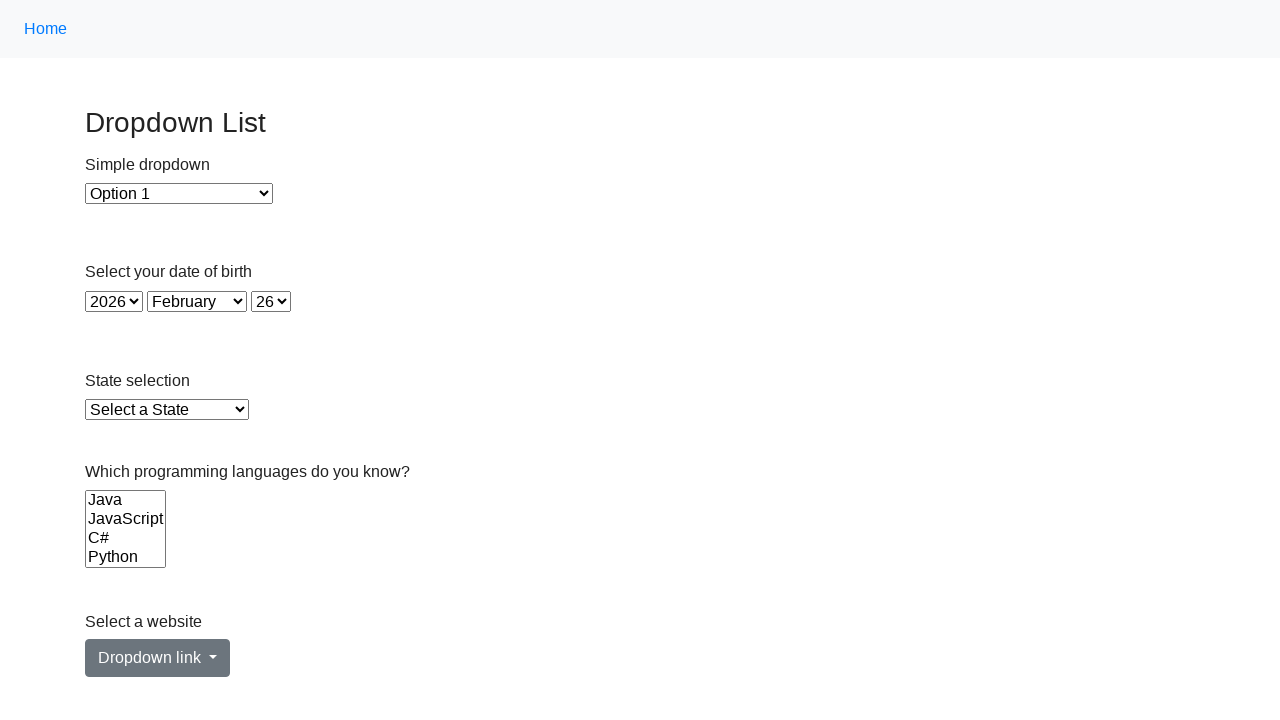

Selected dropdown option by value '2' on #dropdown
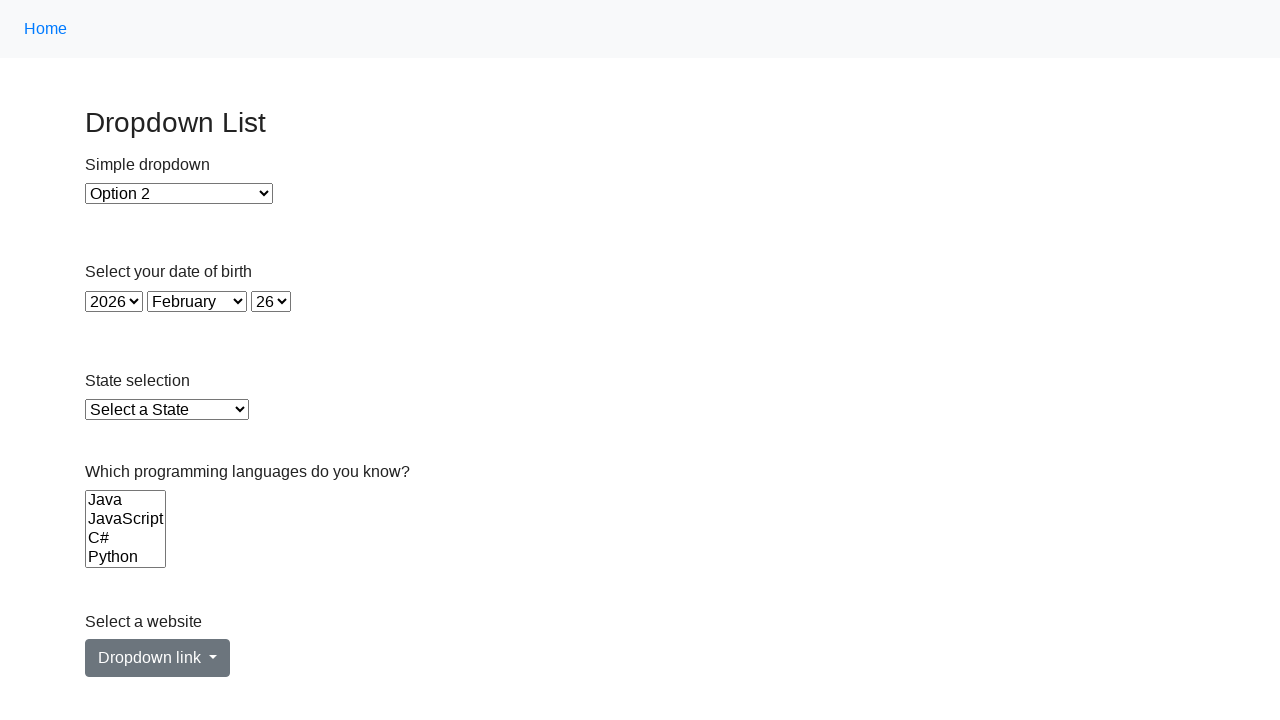

Selected dropdown option by visible text 'Option 2' on #dropdown
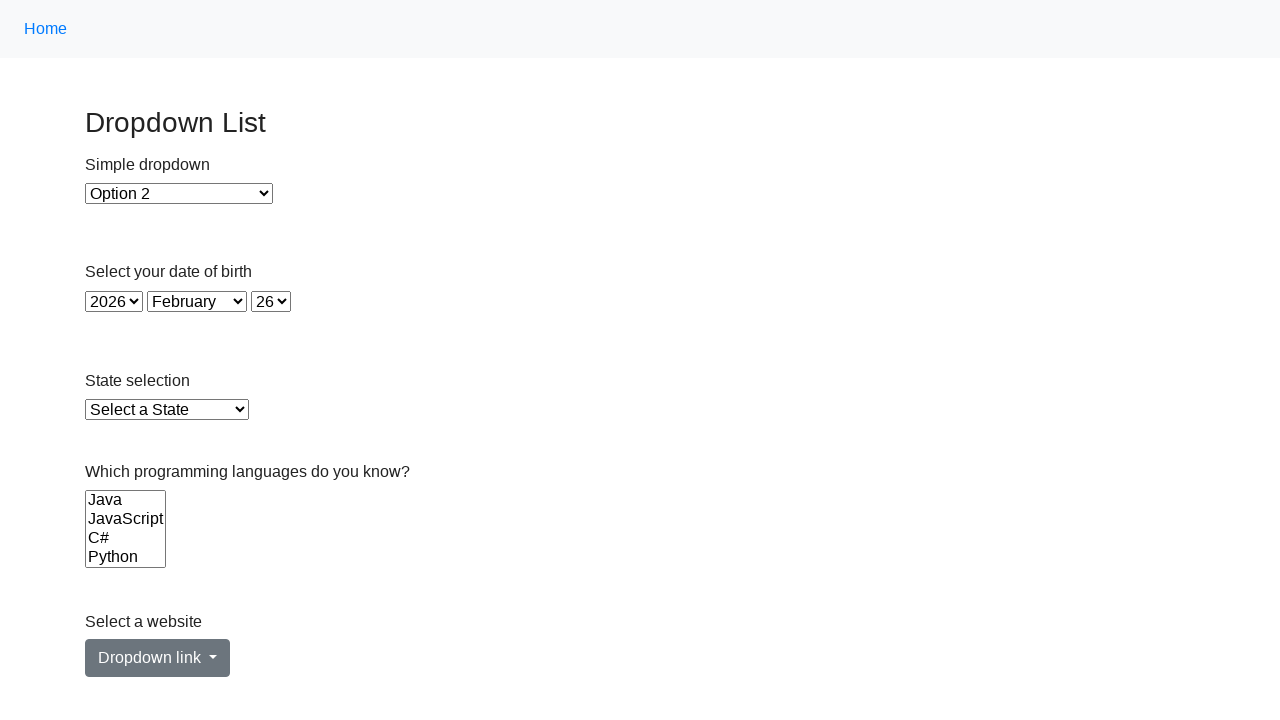

Retrieved selected option text content
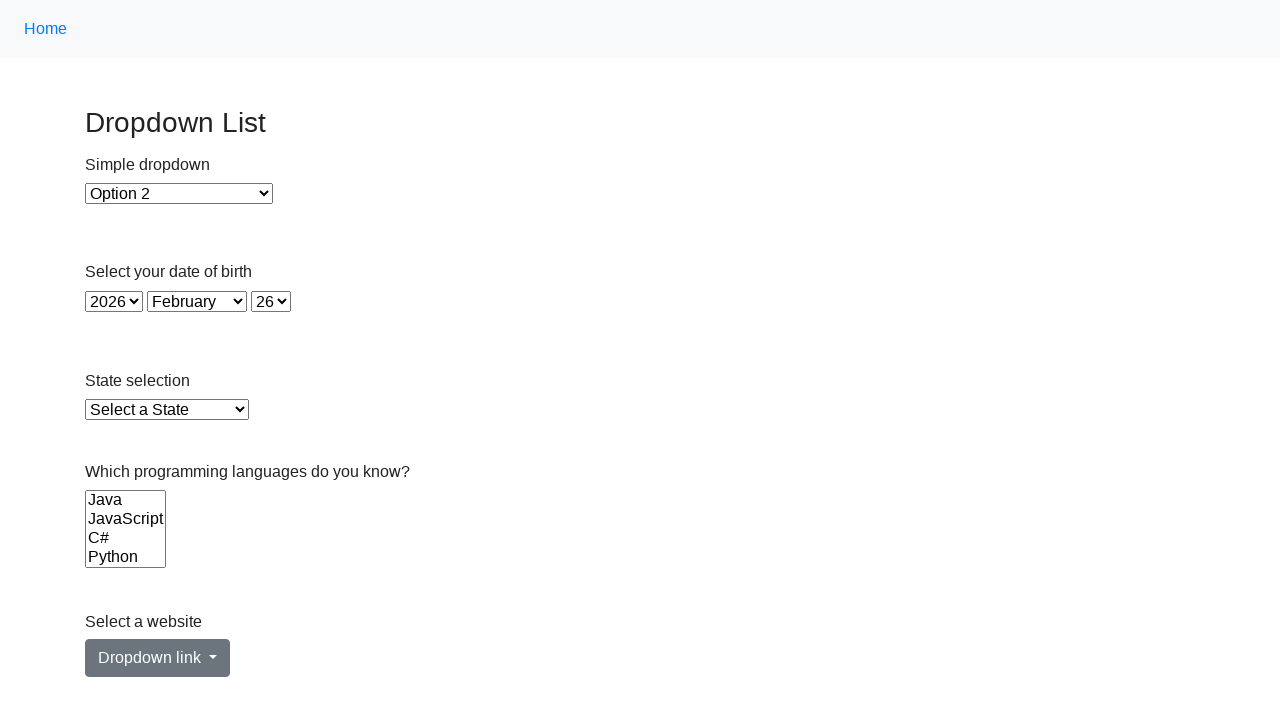

Verified selected option is 'Option 2'
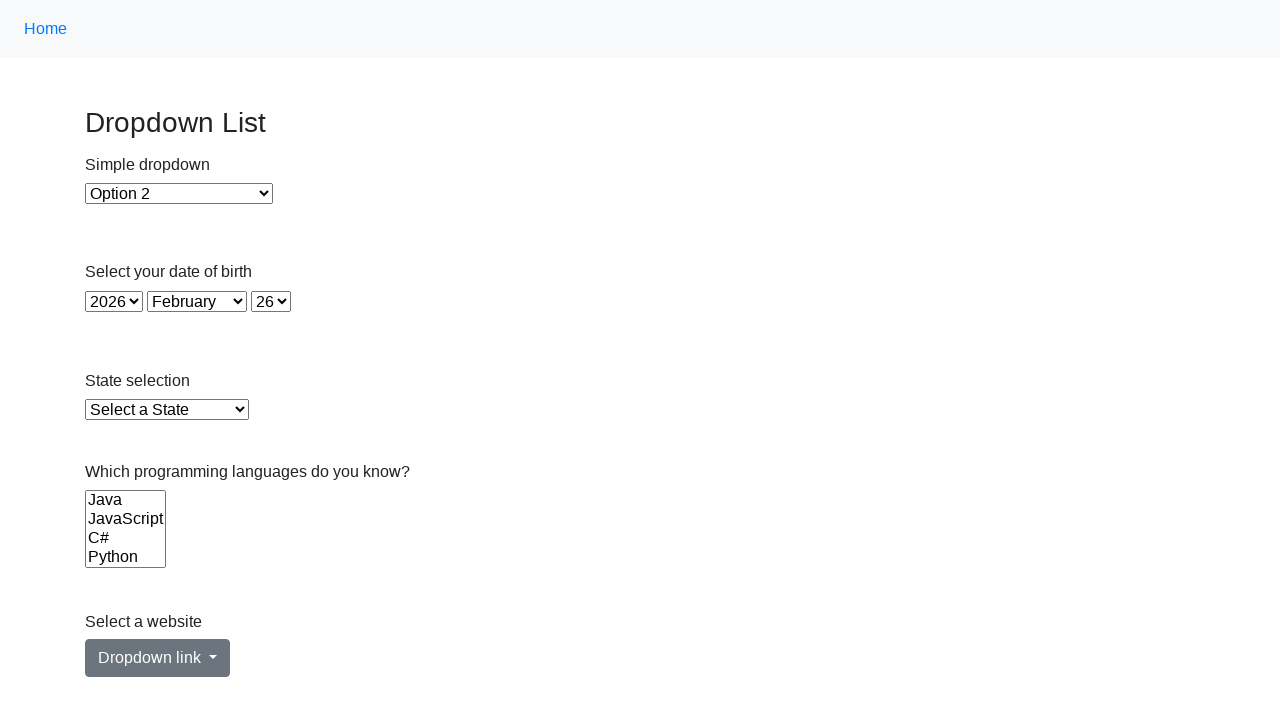

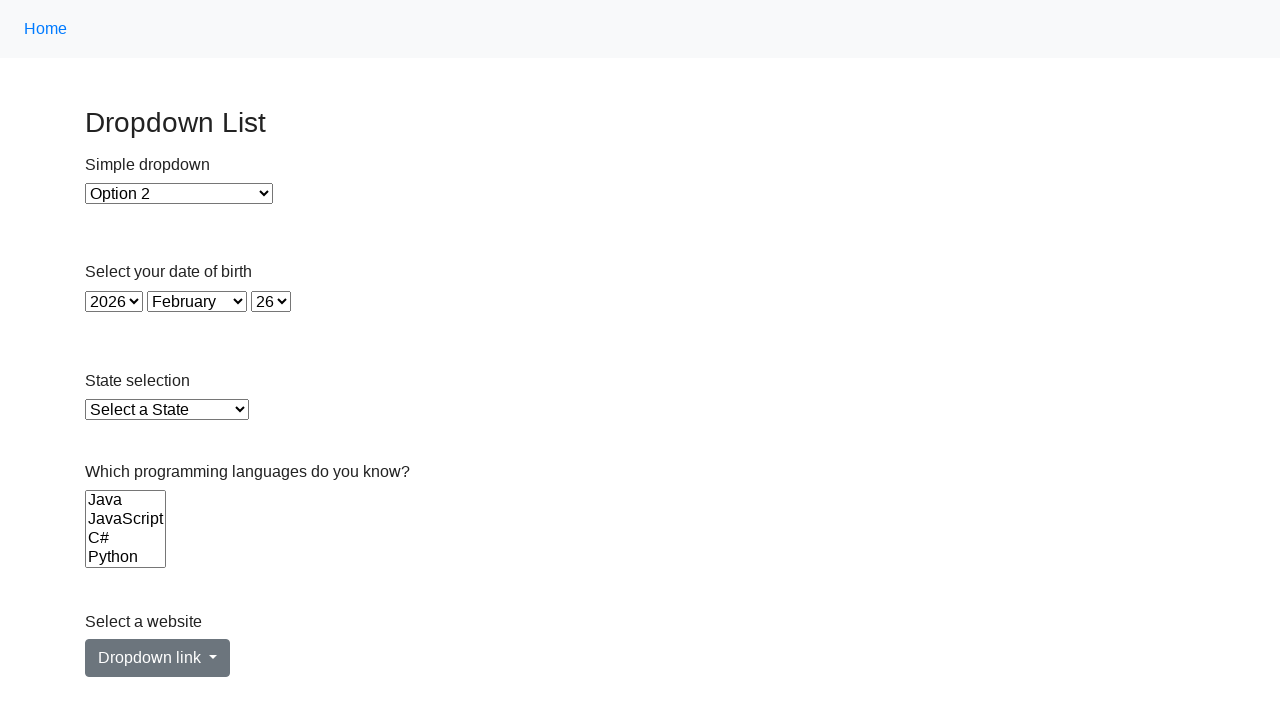